Tests XPath sibling and parent traversal by locating and extracting text from buttons using relative XPath expressions

Starting URL: https://rahulshettyacademy.com/AutomationPractice/

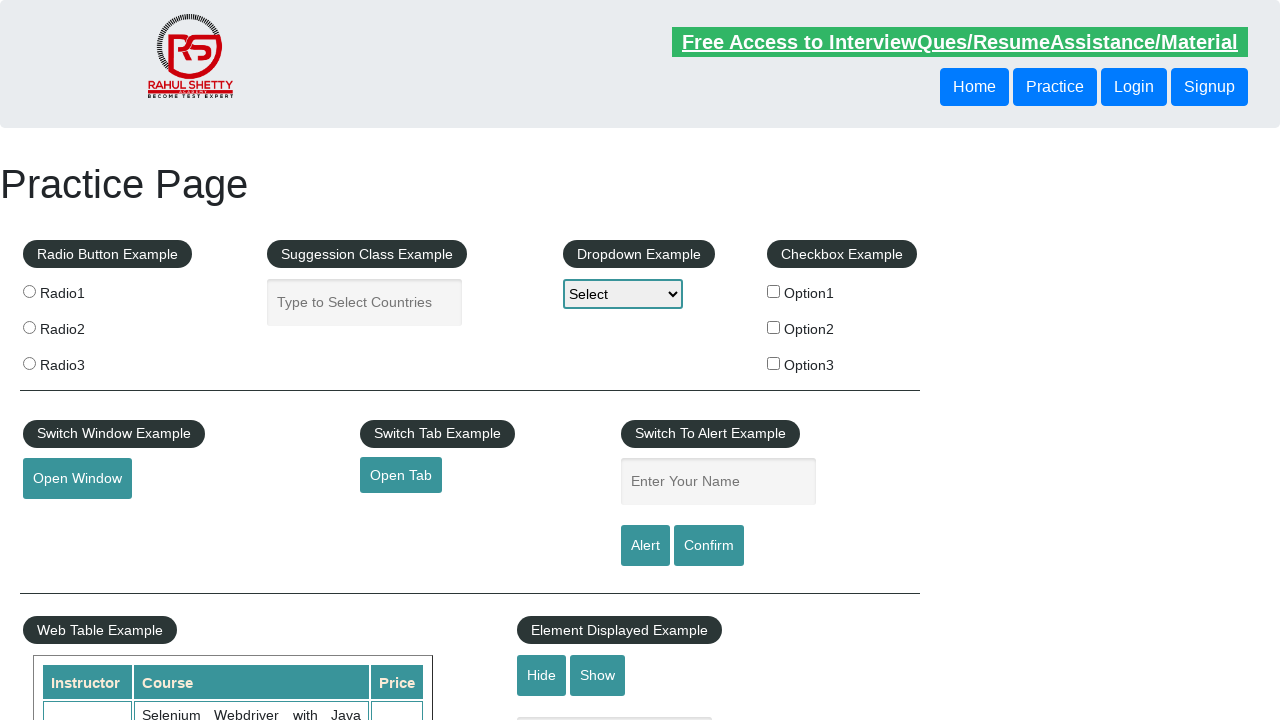

Navigated to AutomationPractice page
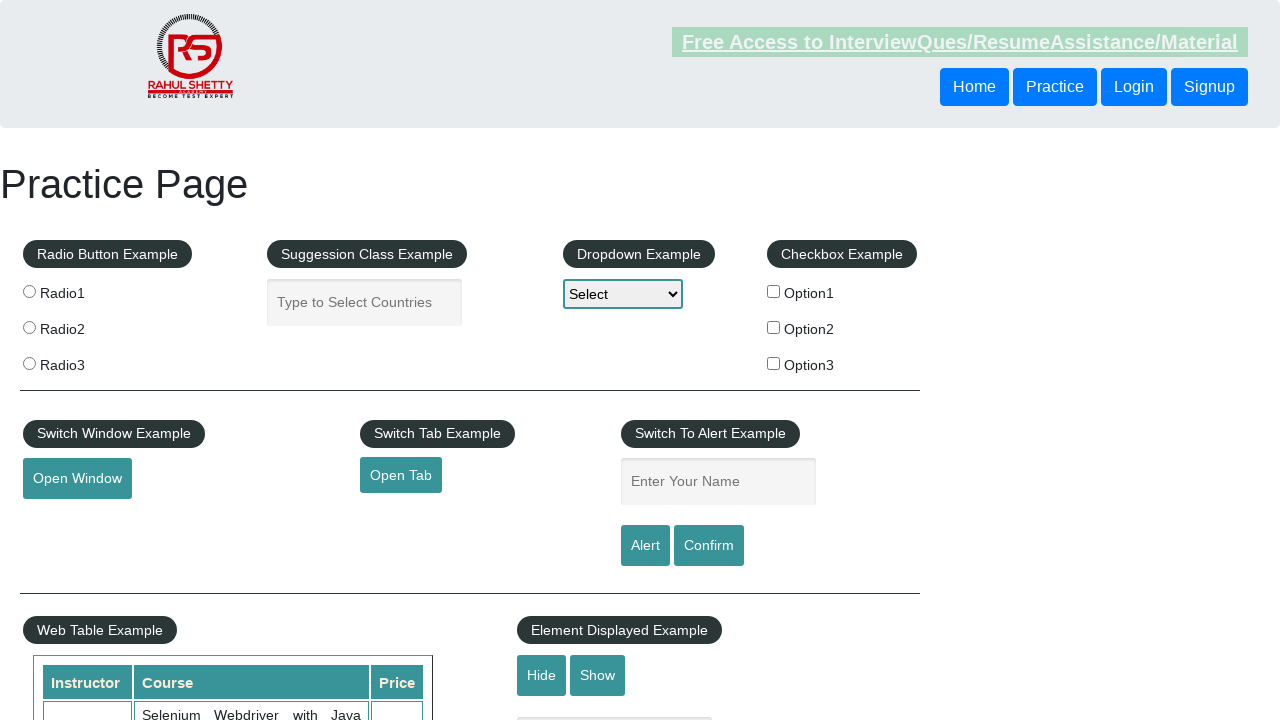

Located and extracted text from button using following-sibling XPath
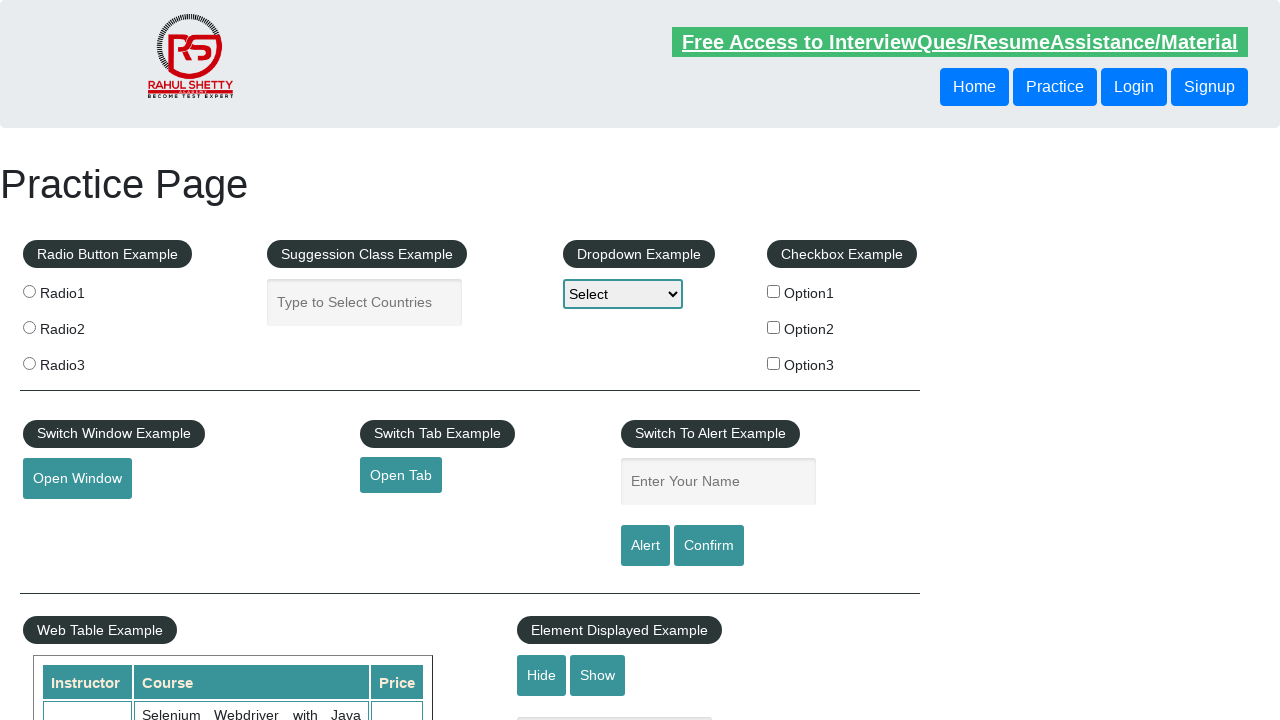

Located and extracted text from button using parent traversal XPath
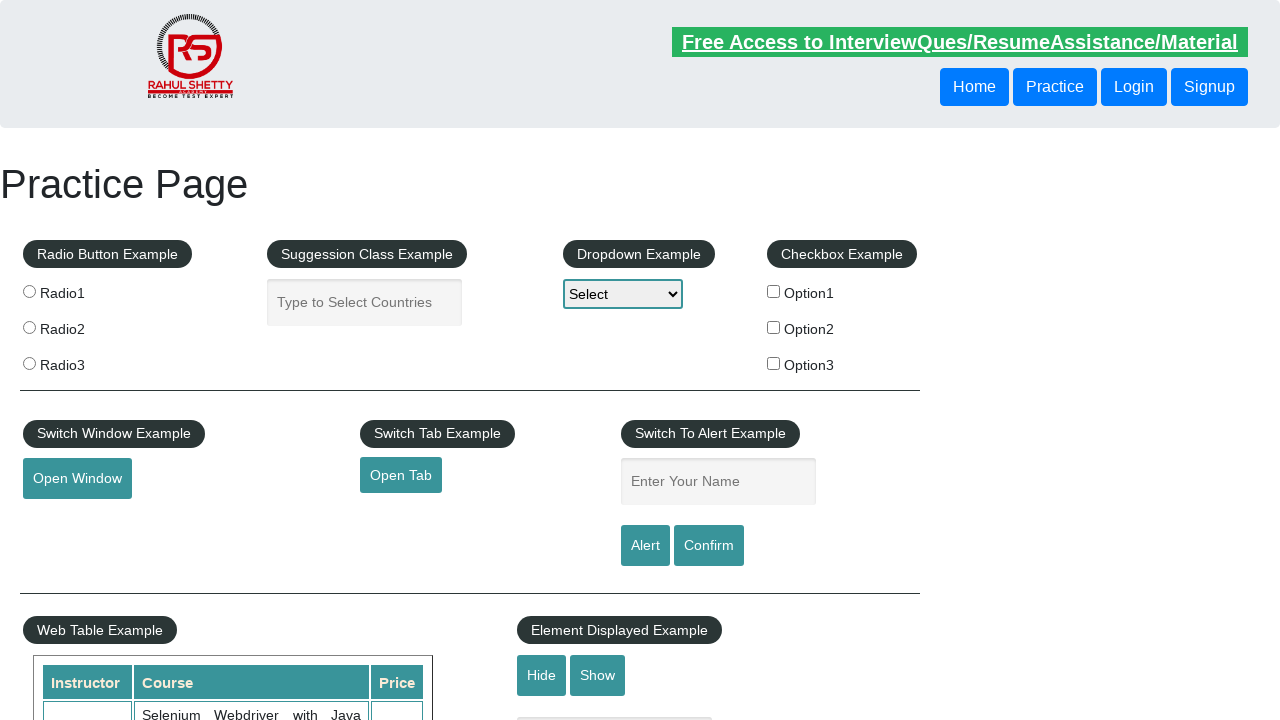

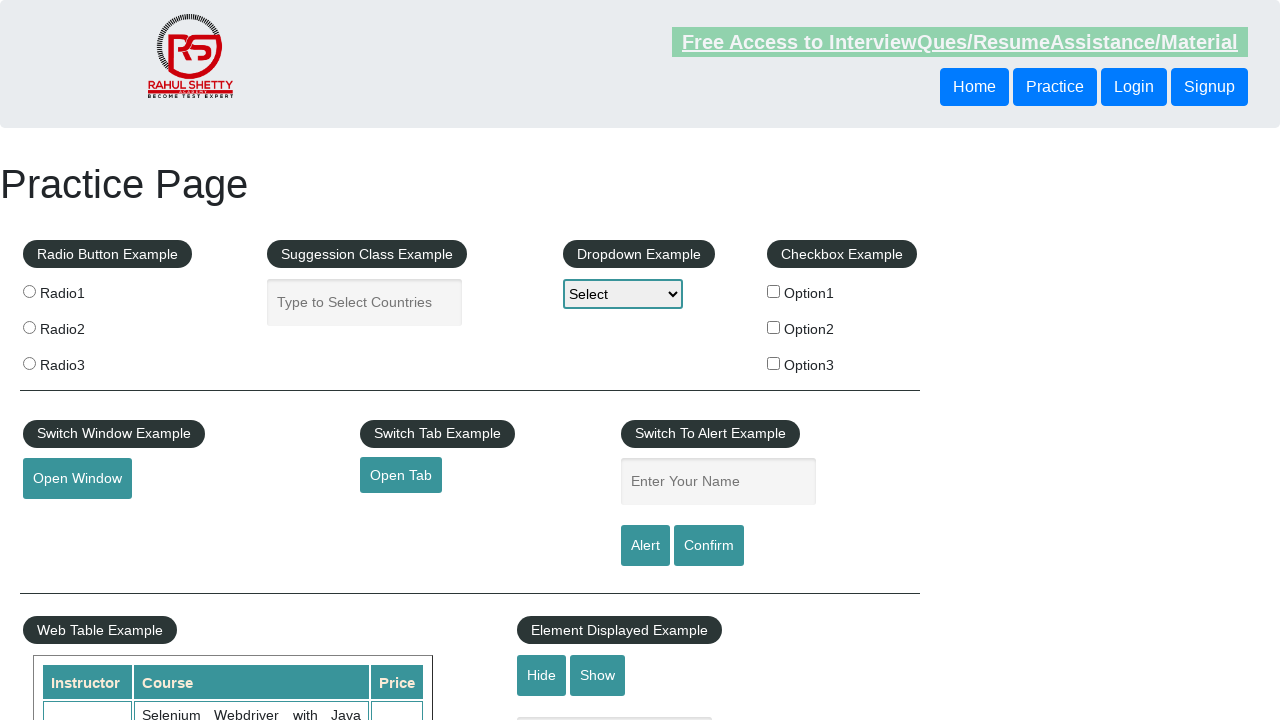